Opens the Flipkart homepage and waits for the page to load, verifying the site is accessible.

Starting URL: https://flipkart.com/

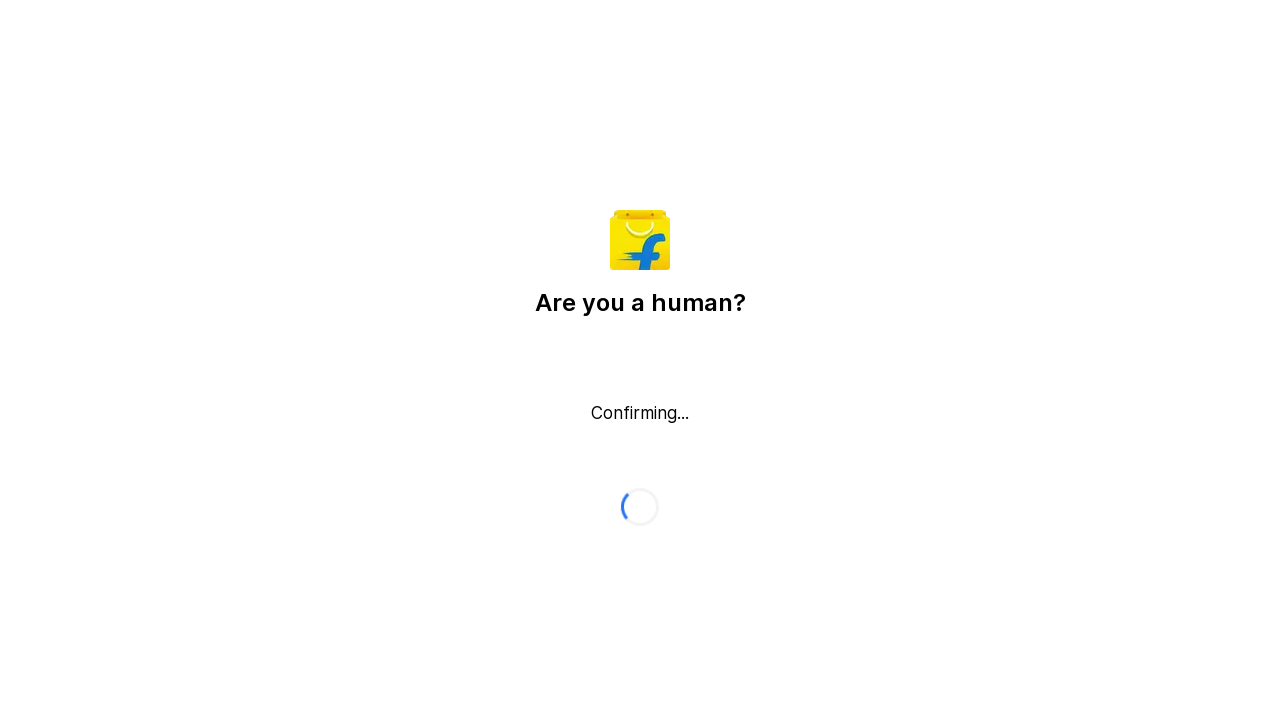

Navigated to Flipkart homepage at https://flipkart.com/
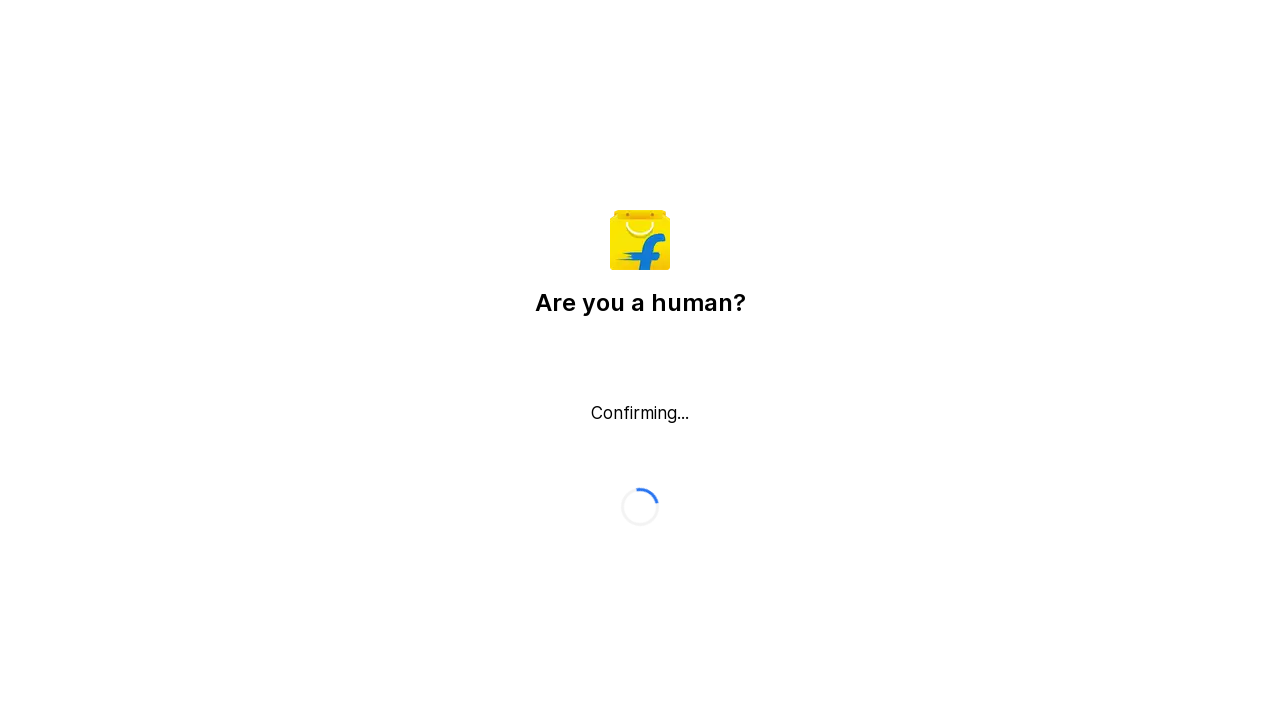

Waited for page to reach domcontentloaded state
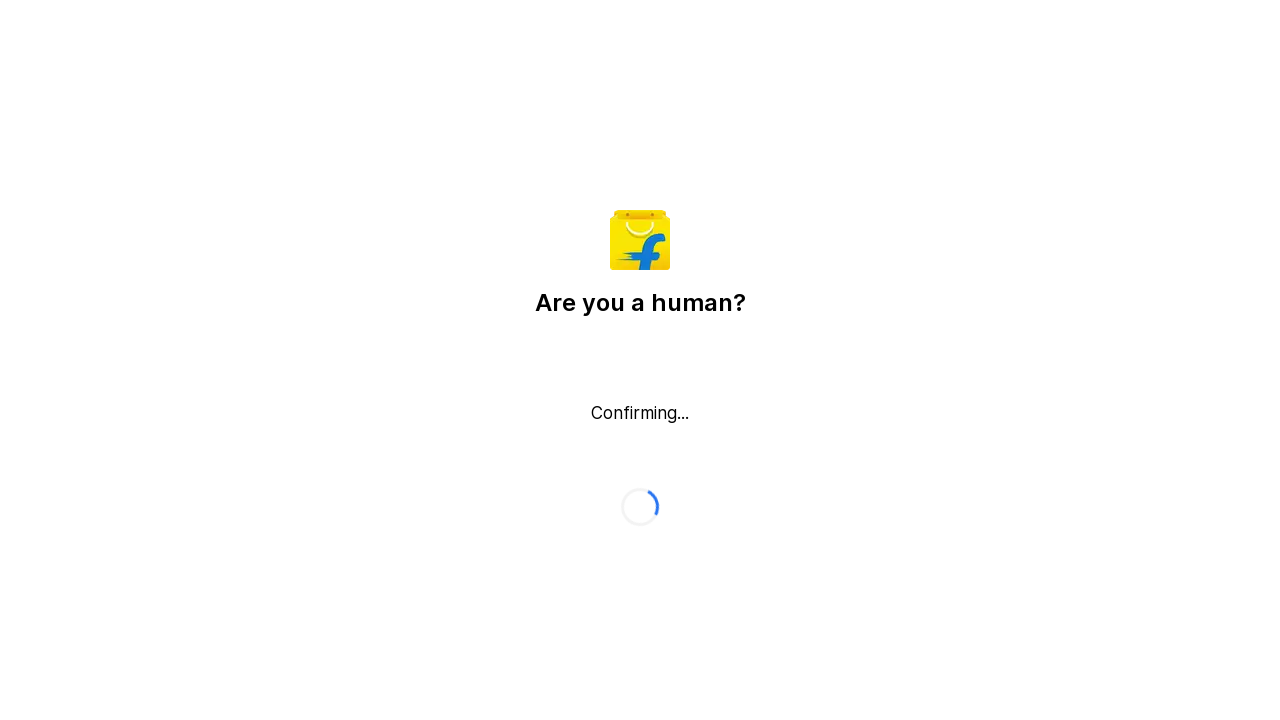

Verified body element is present on the page
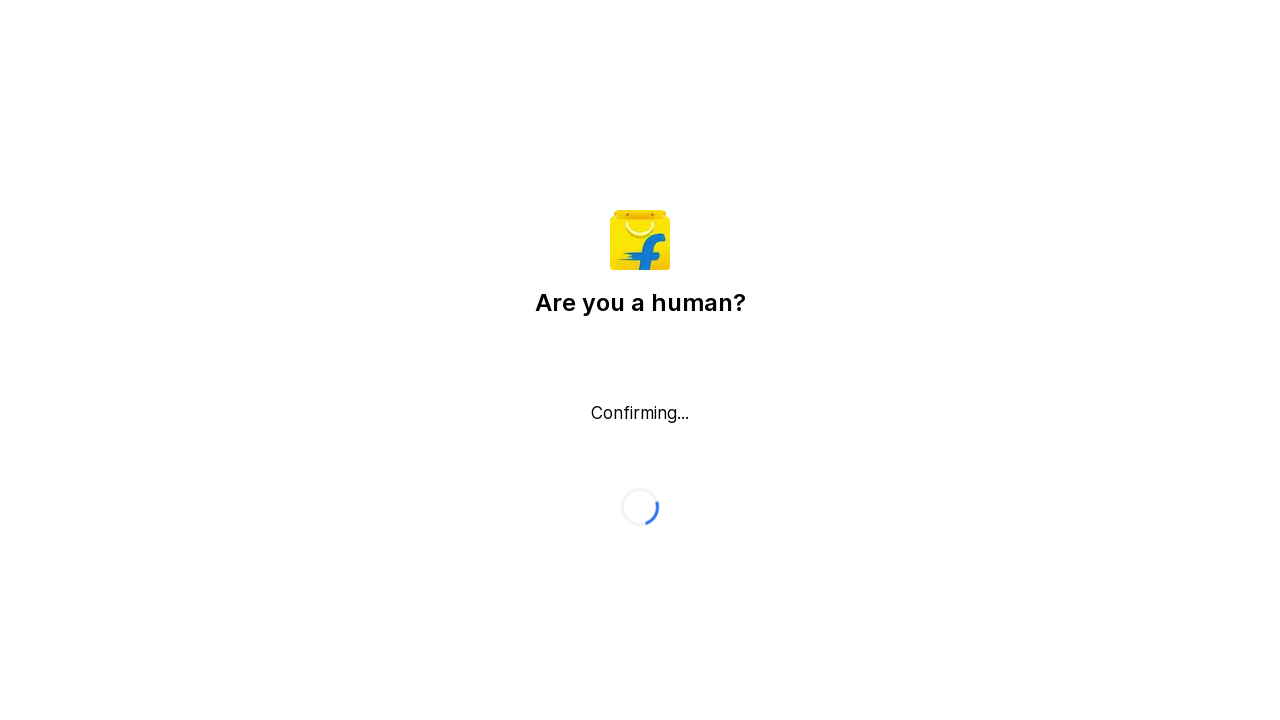

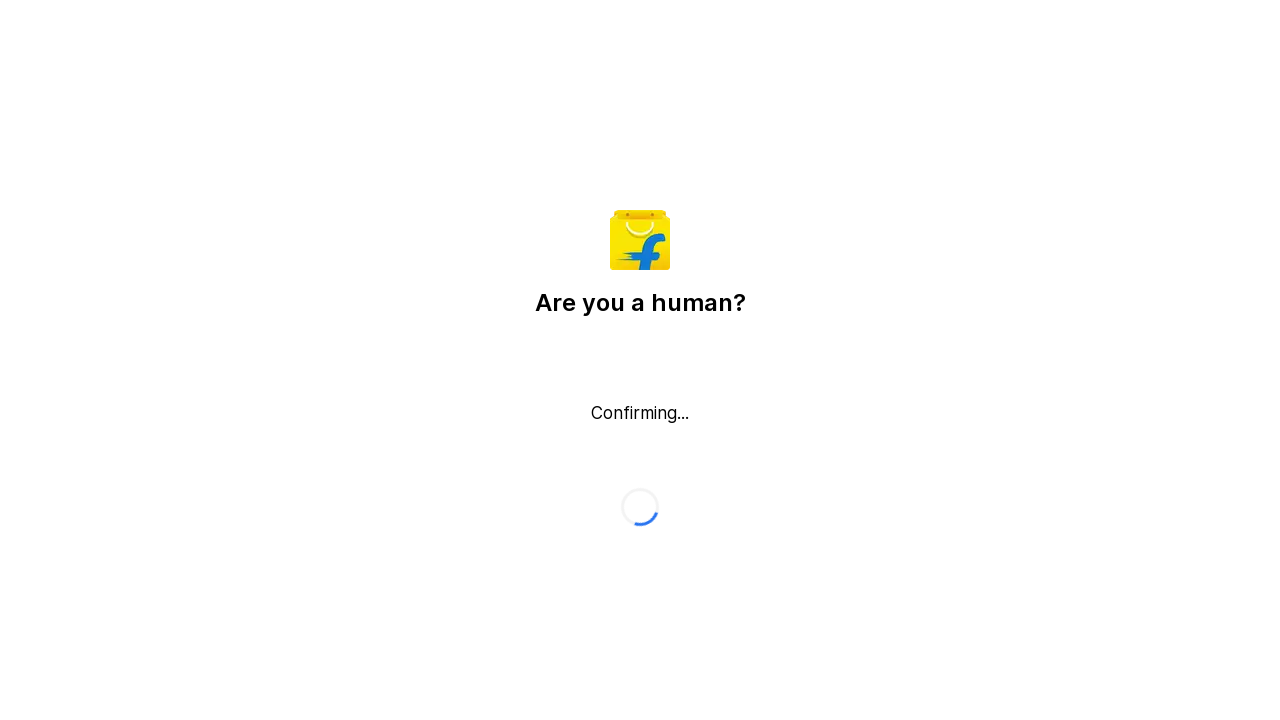